Tests editing a task by pressing Tab key to confirm in Active view

Starting URL: http://todomvc4tasj.herokuapp.com/#/active

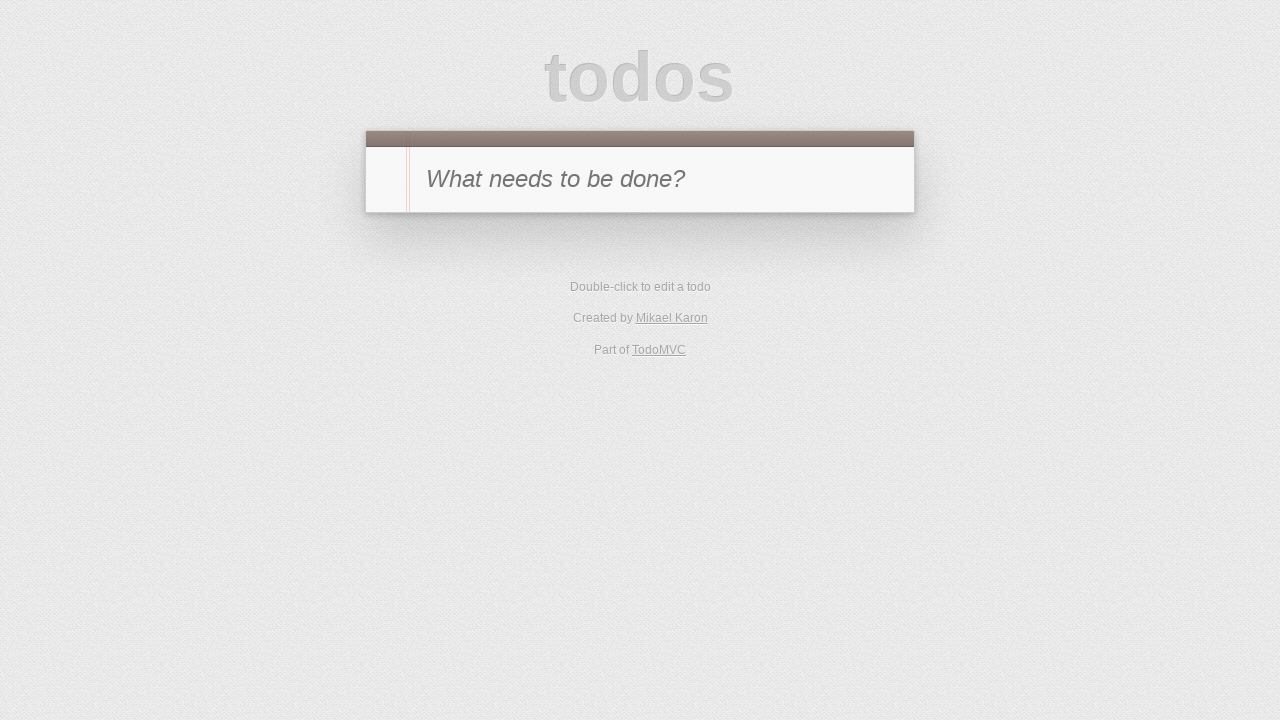

Set up localStorage with one active task titled 'A'
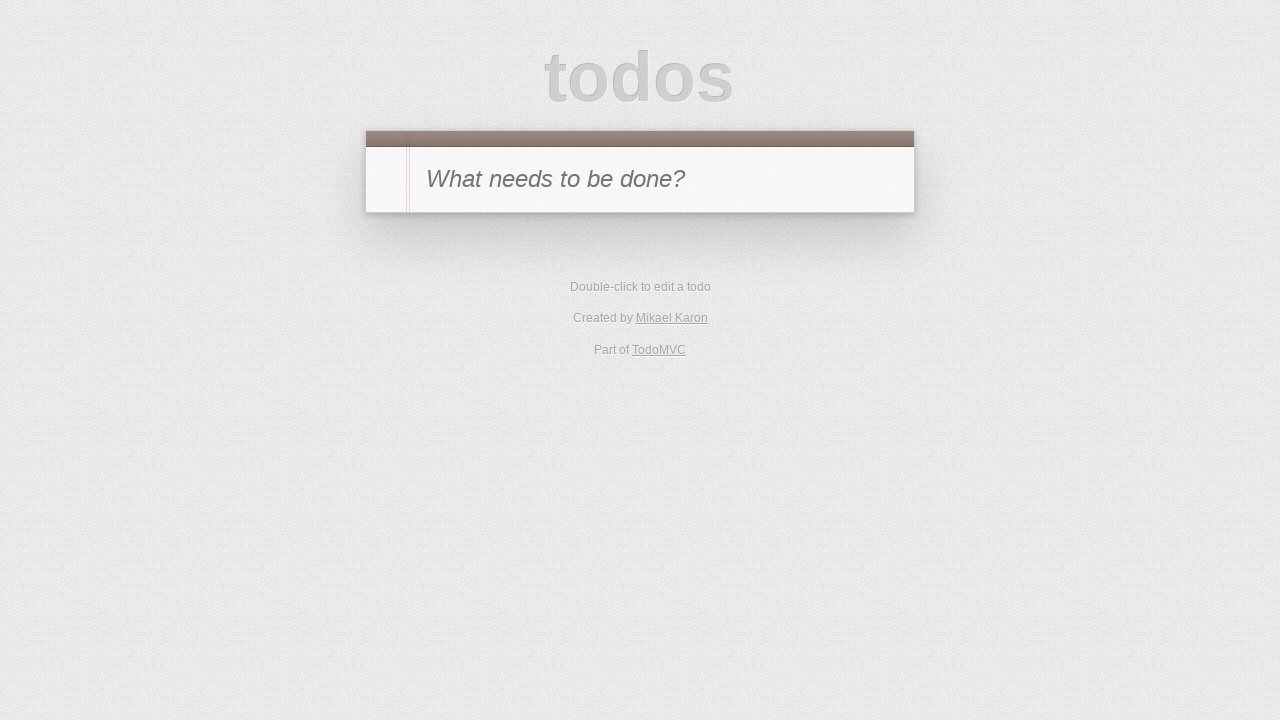

Reloaded page to display the task from localStorage
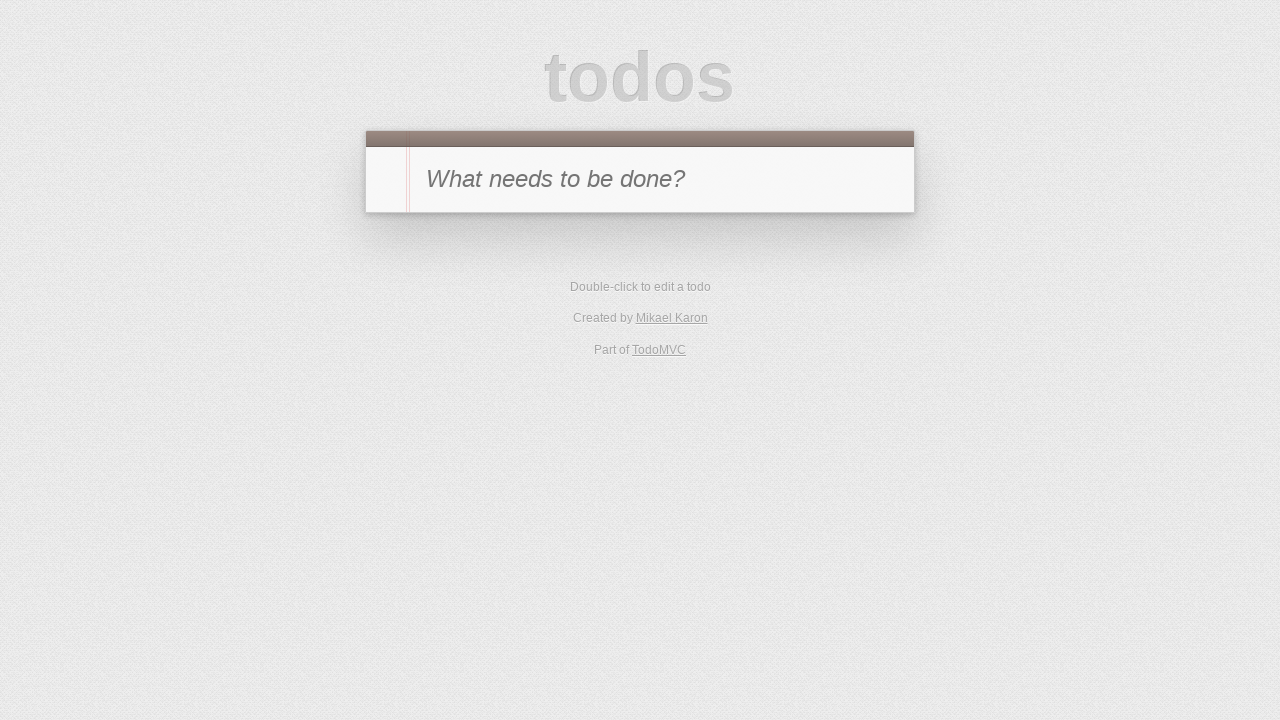

Double-clicked task 'A' to enter edit mode at (640, 242) on #todo-list li:has-text('A')
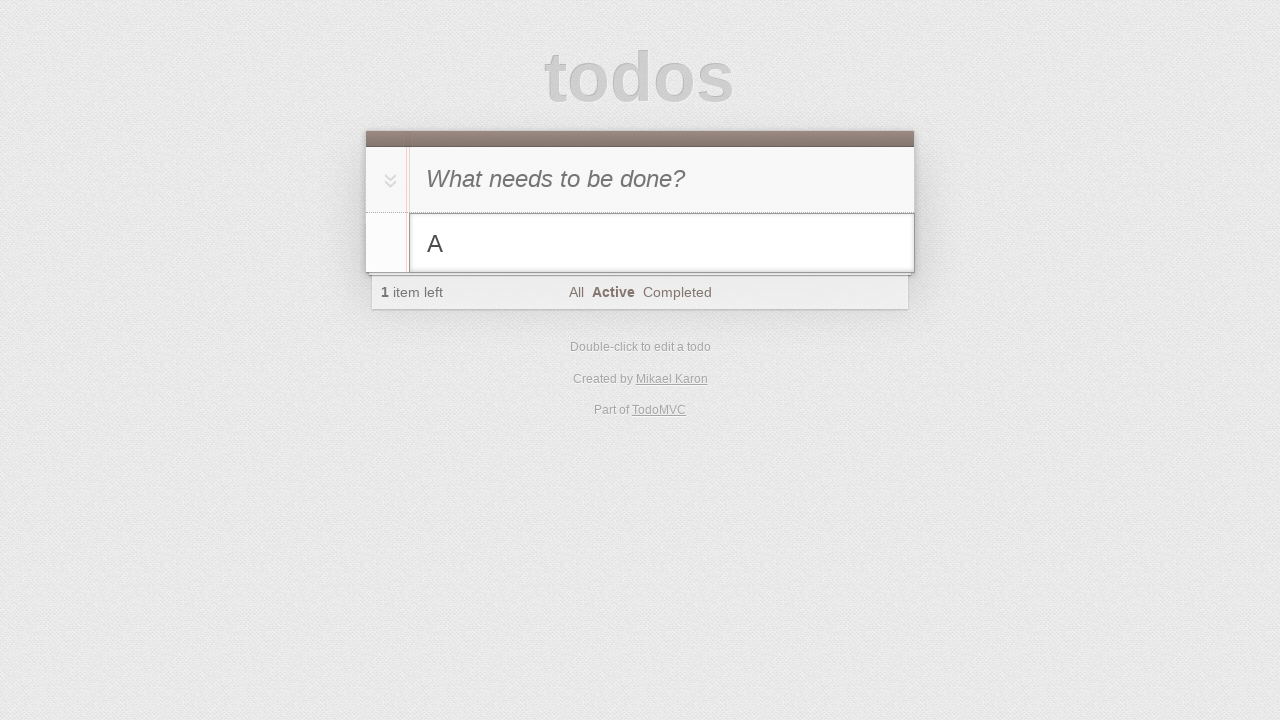

Filled edit field with 'A edited' on #todo-list li.editing .edit
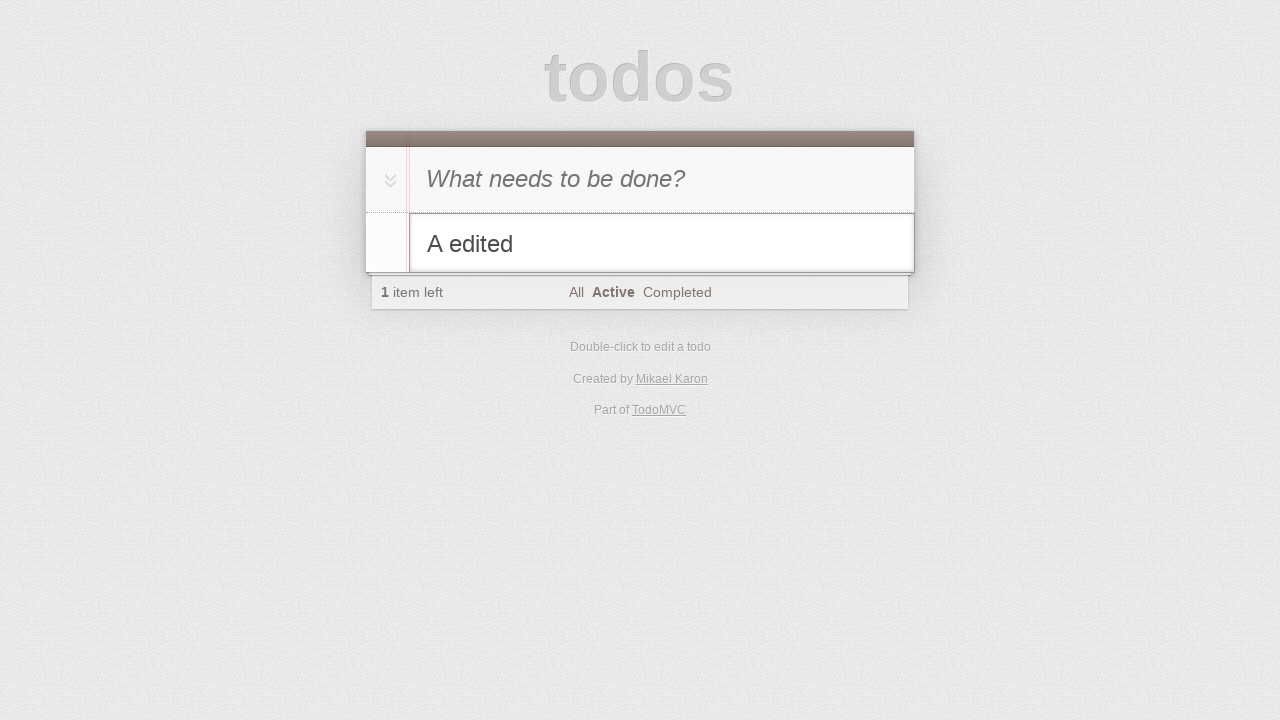

Pressed Tab key to confirm the edit on #todo-list li.editing .edit
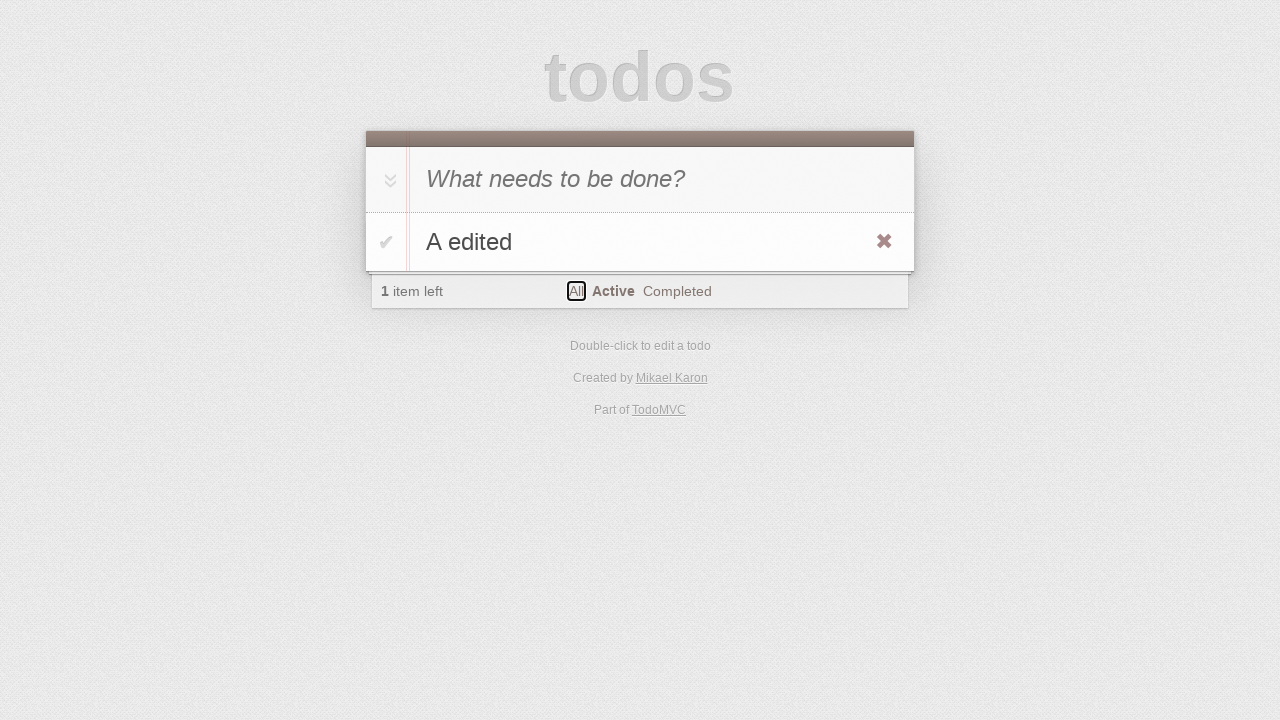

Verified that edited task 'A edited' is now displayed in the task list
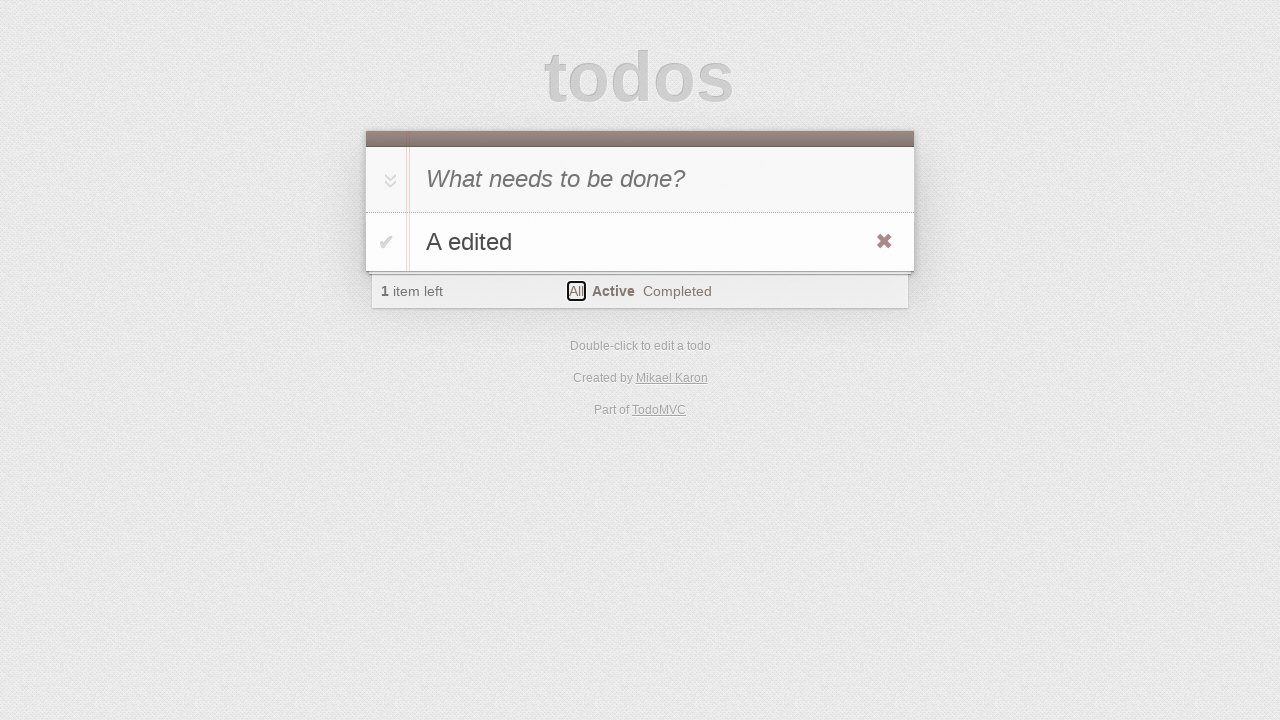

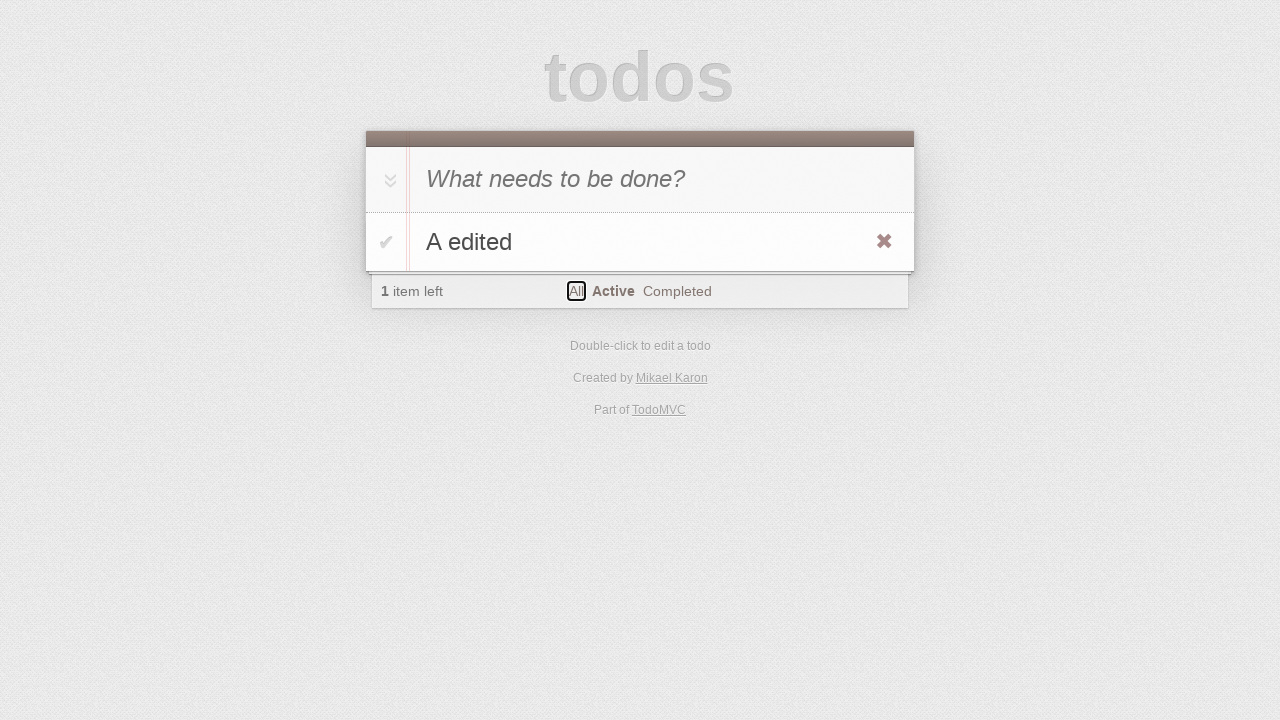